Tests double-click action on a button that triggers an alert

Starting URL: https://omayo.blogspot.com/

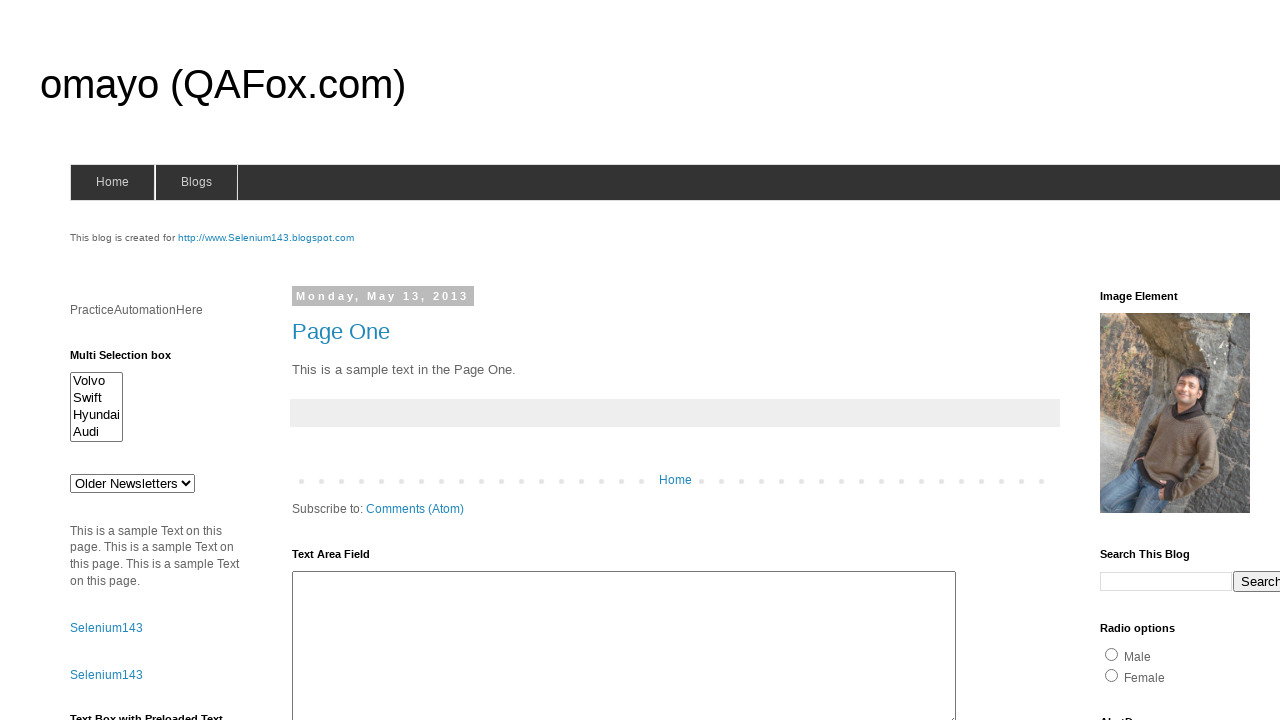

Set up dialog handler to accept alerts
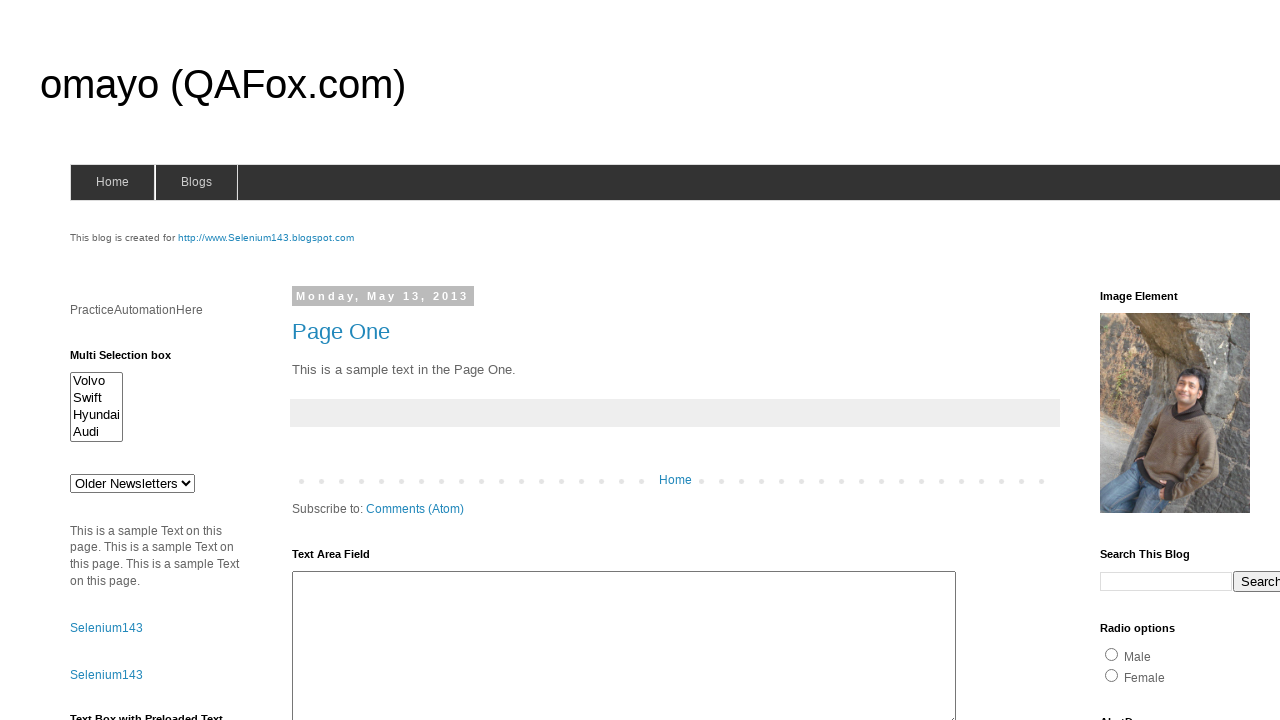

Double-clicked the 'Double click Here' button to trigger alert at (129, 365) on xpath=//button[text()=' Double click Here   ']
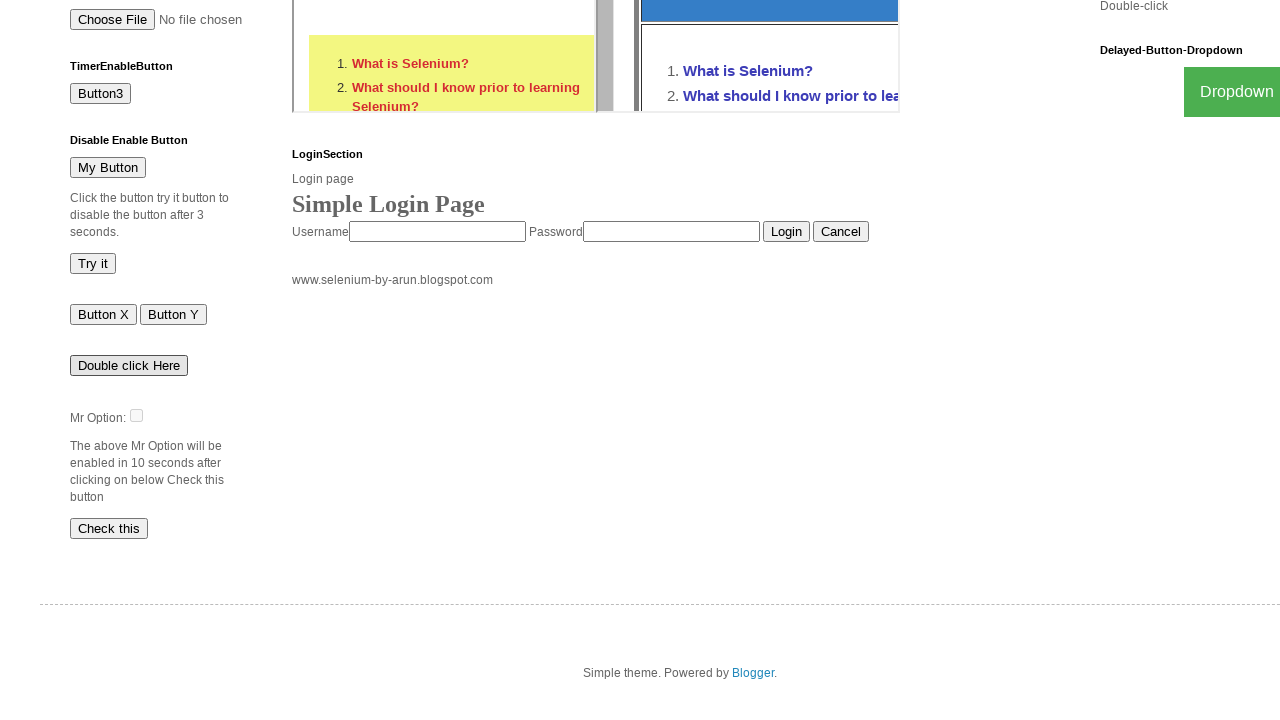

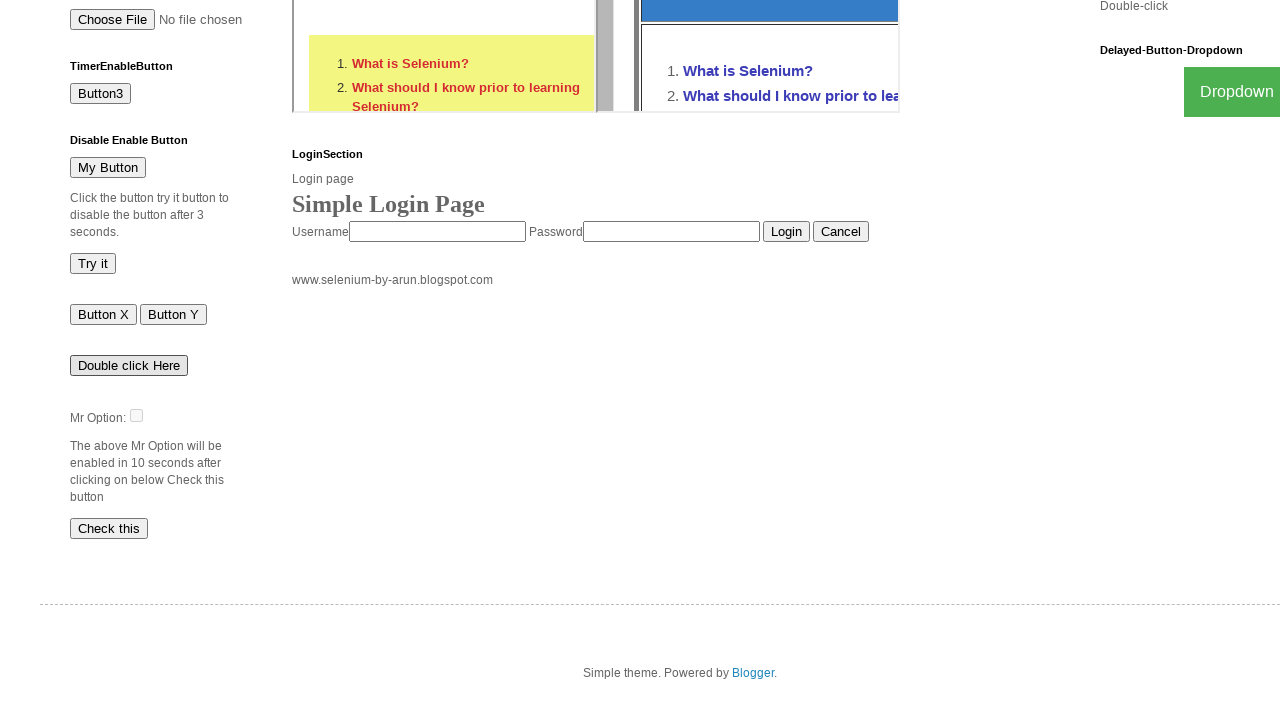